Tests the mortgage calculator by filling in home value, down payment, loan amount, interest rate, and loan term fields, then clicking the calculate button.

Starting URL: https://www.mortgagecalculator.org/

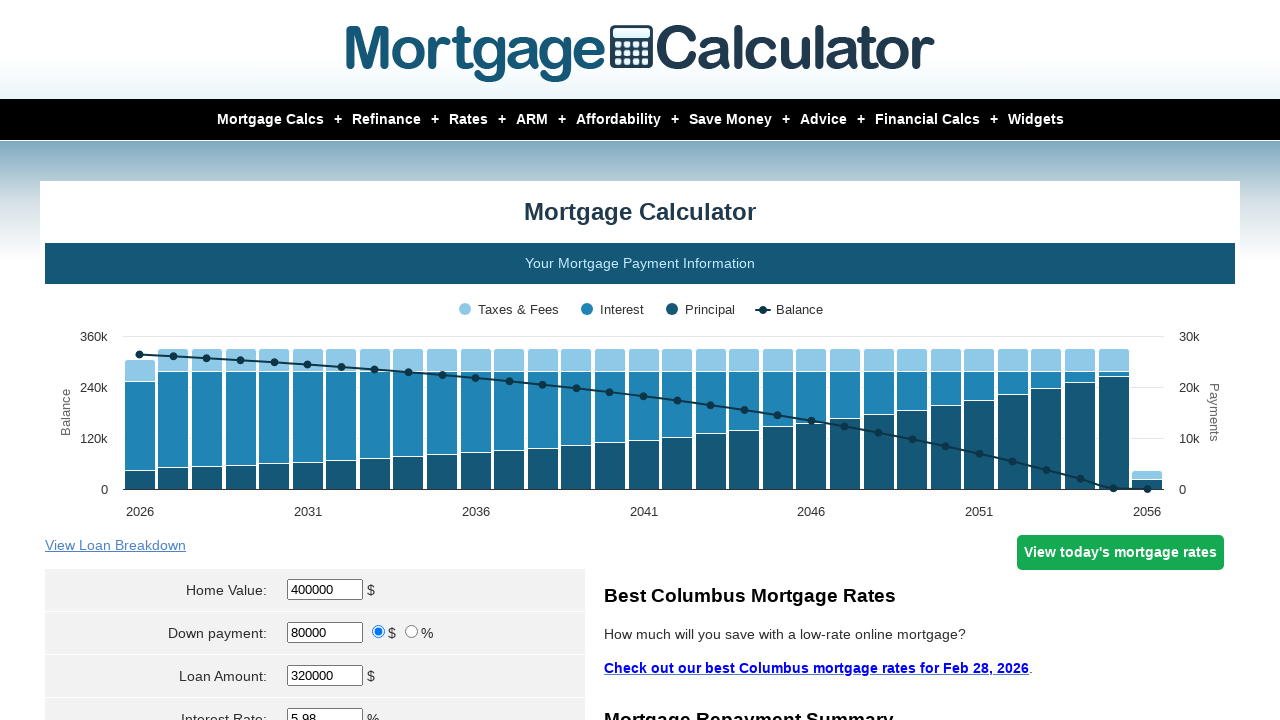

Filled home value field with 212313 on #homeval
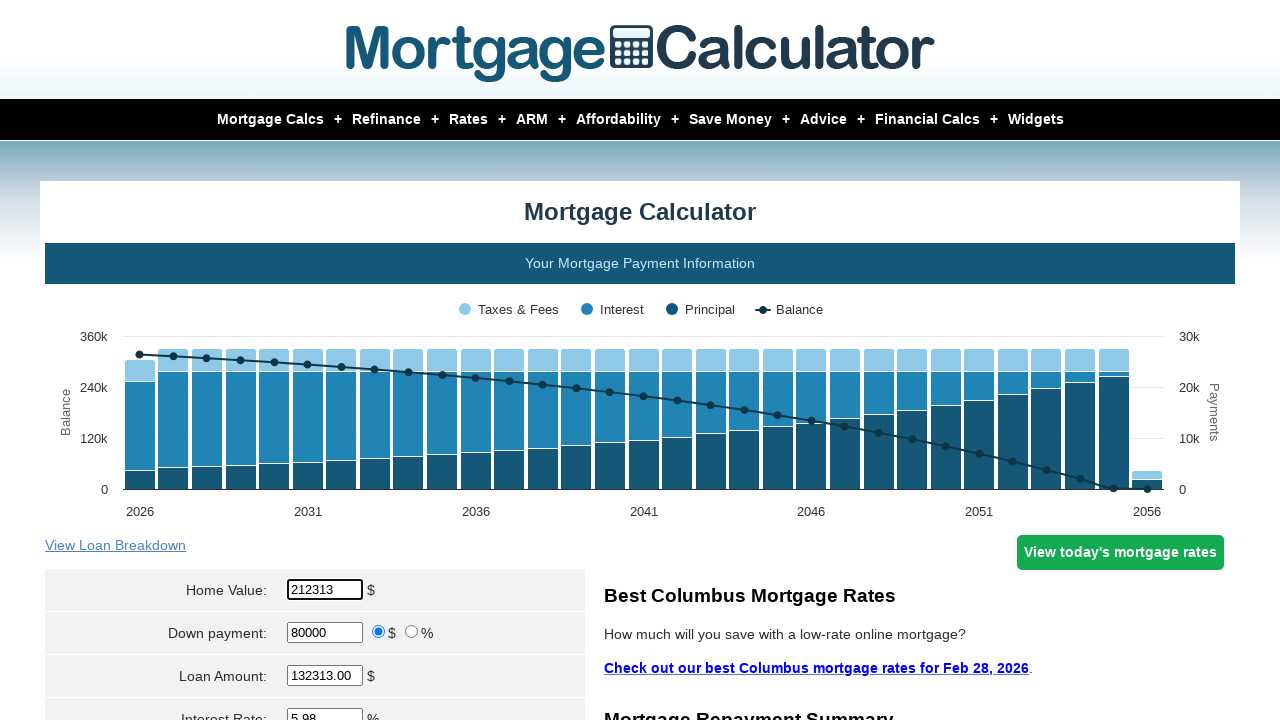

Filled down payment field with 49490 on #downpayment
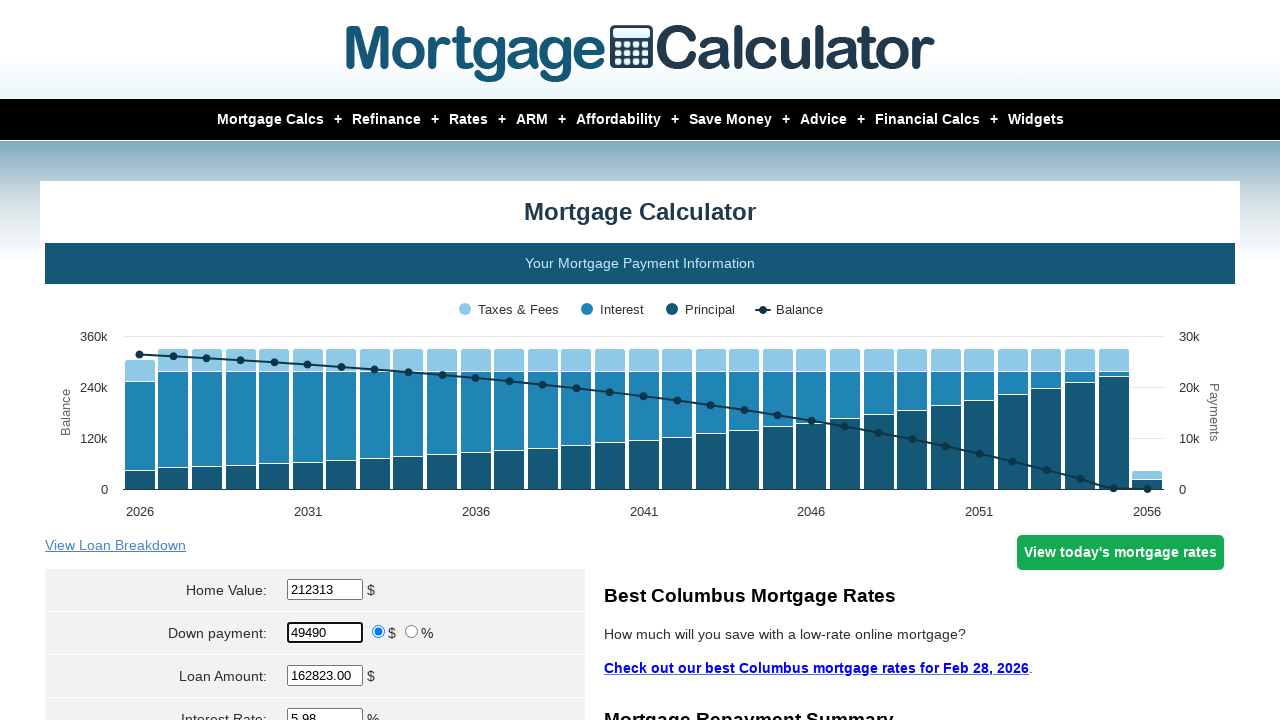

Filled loan amount field with 500000 on #loanamt
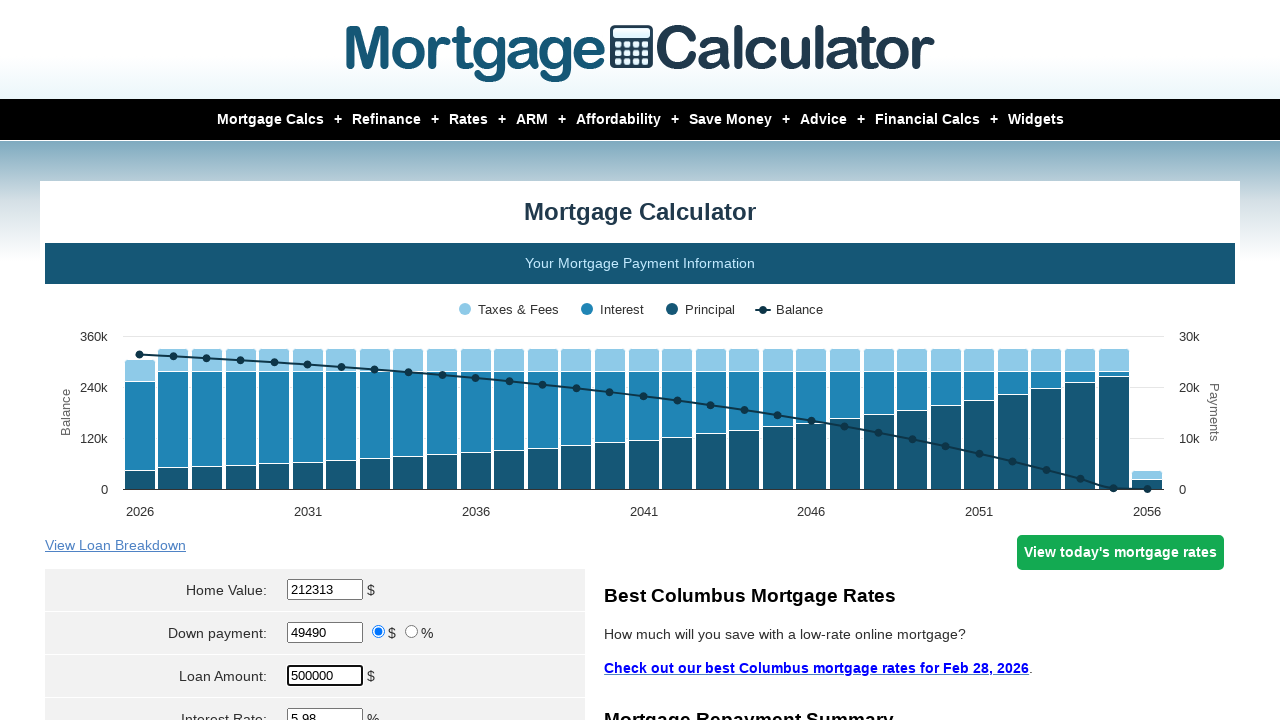

Filled interest rate field with 70000 on #intrstsrate
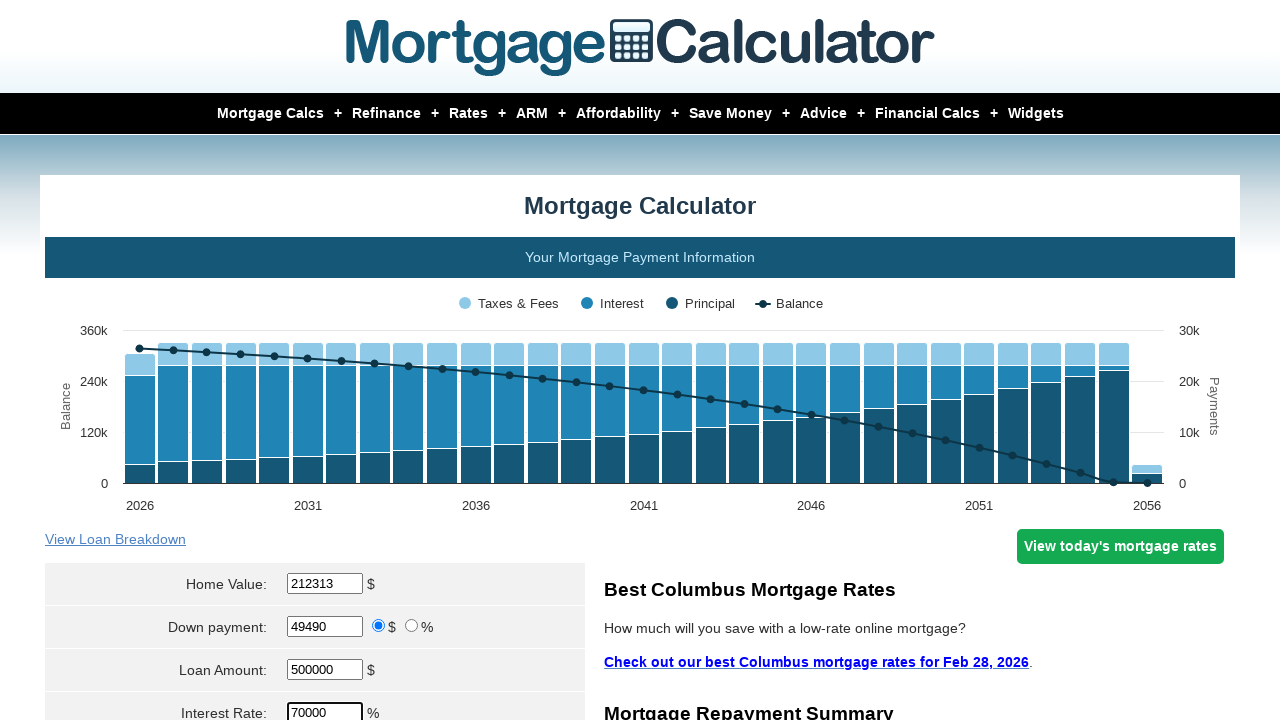

Filled loan term field with 15 on #loanterm
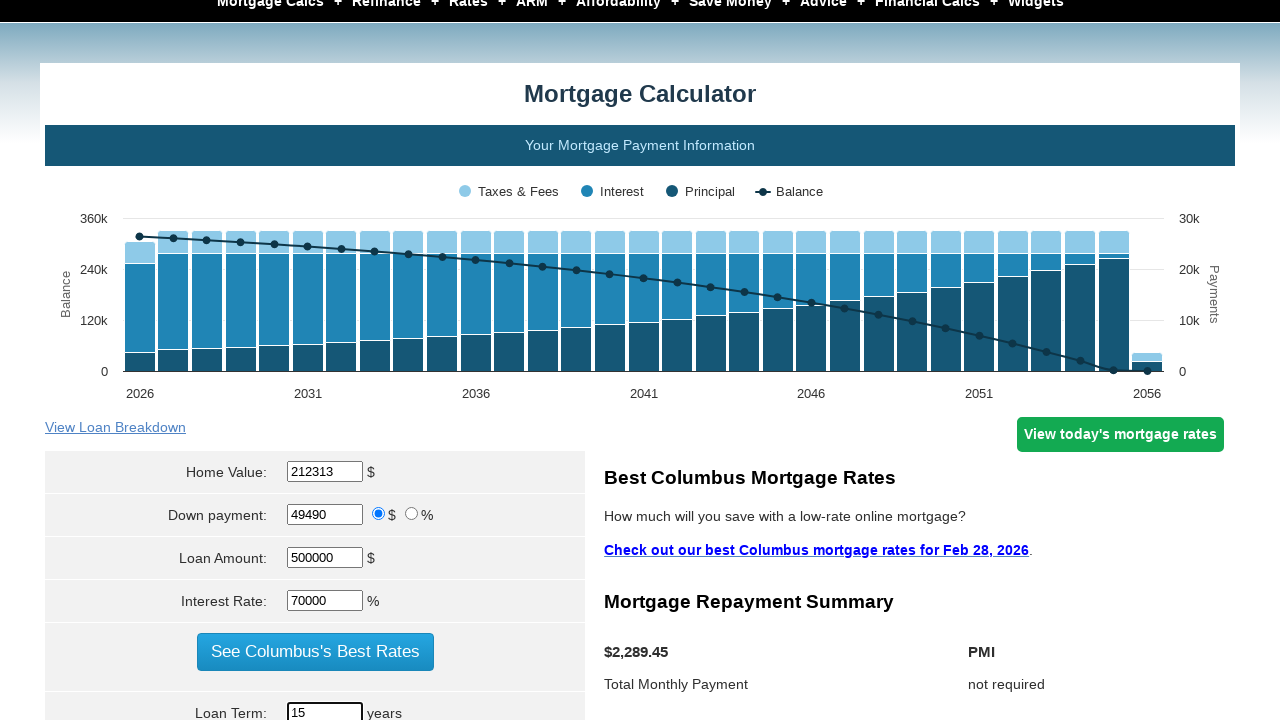

Clicked calculate button to compute mortgage results at (315, 360) on [name='cal']
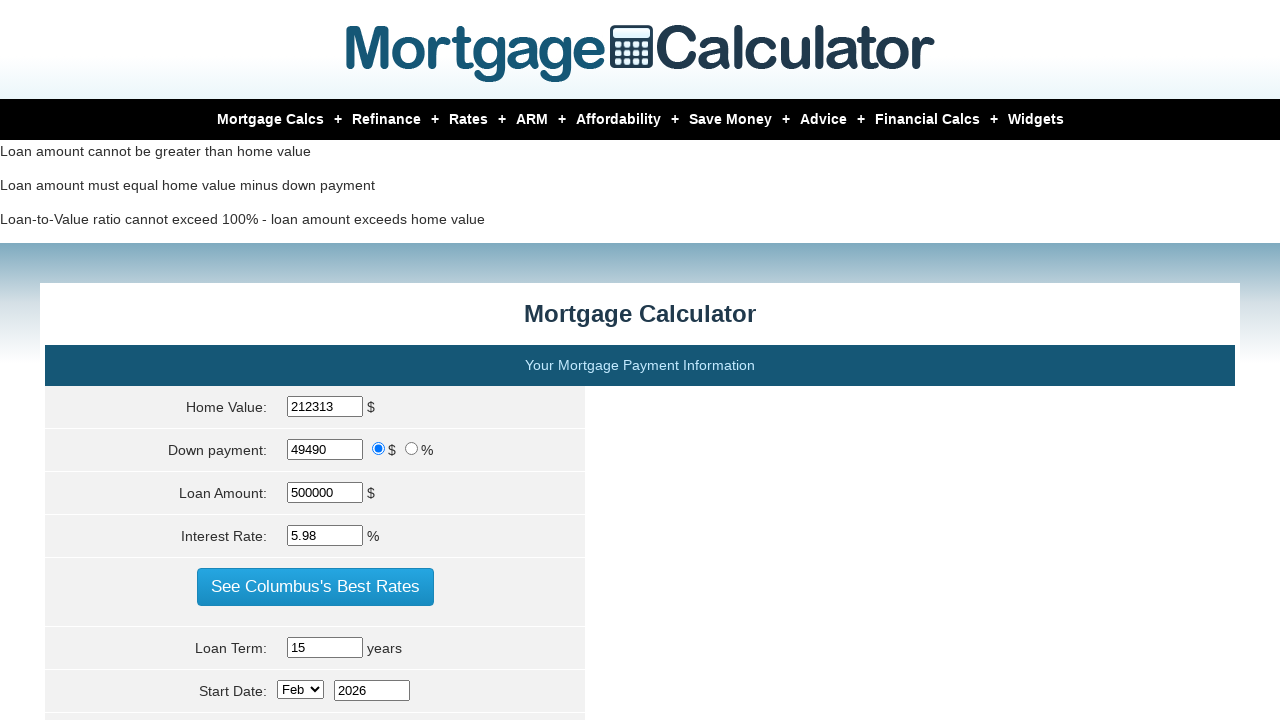

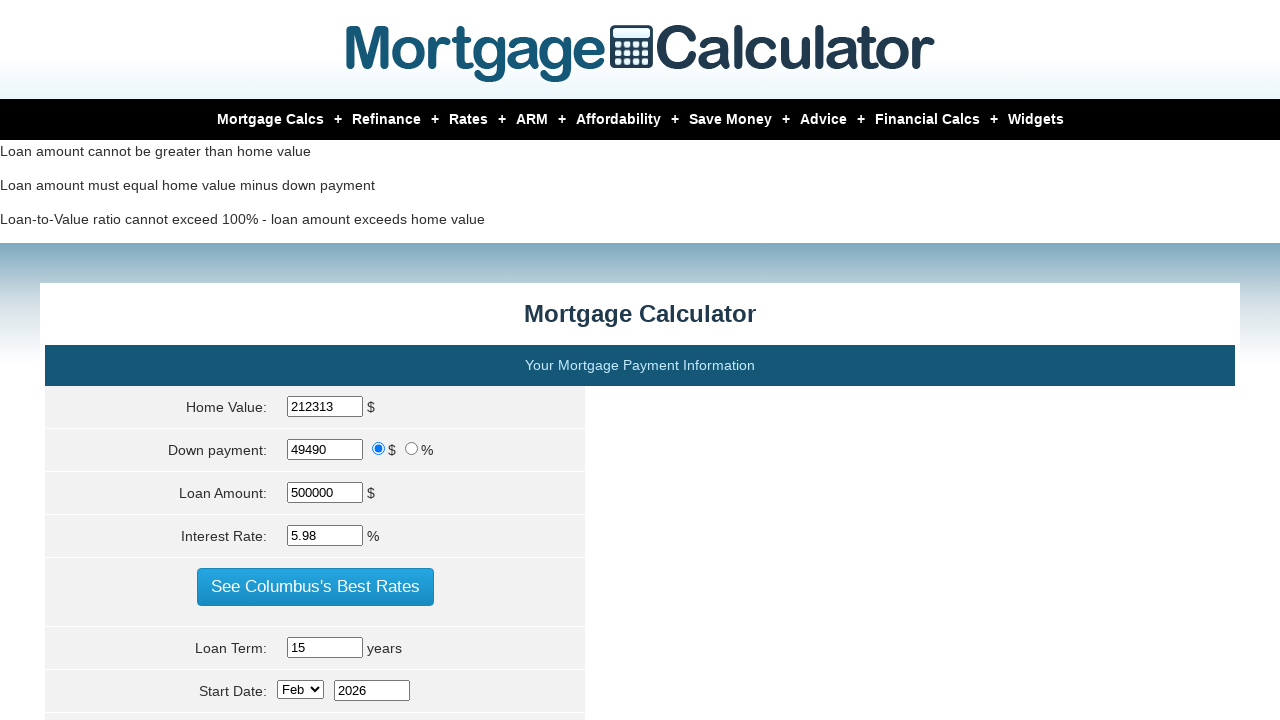